Tests the search functionality by navigating to search page, searching for "Java", and verifying search results are displayed

Starting URL: http://www.99-bottles-of-beer.net/

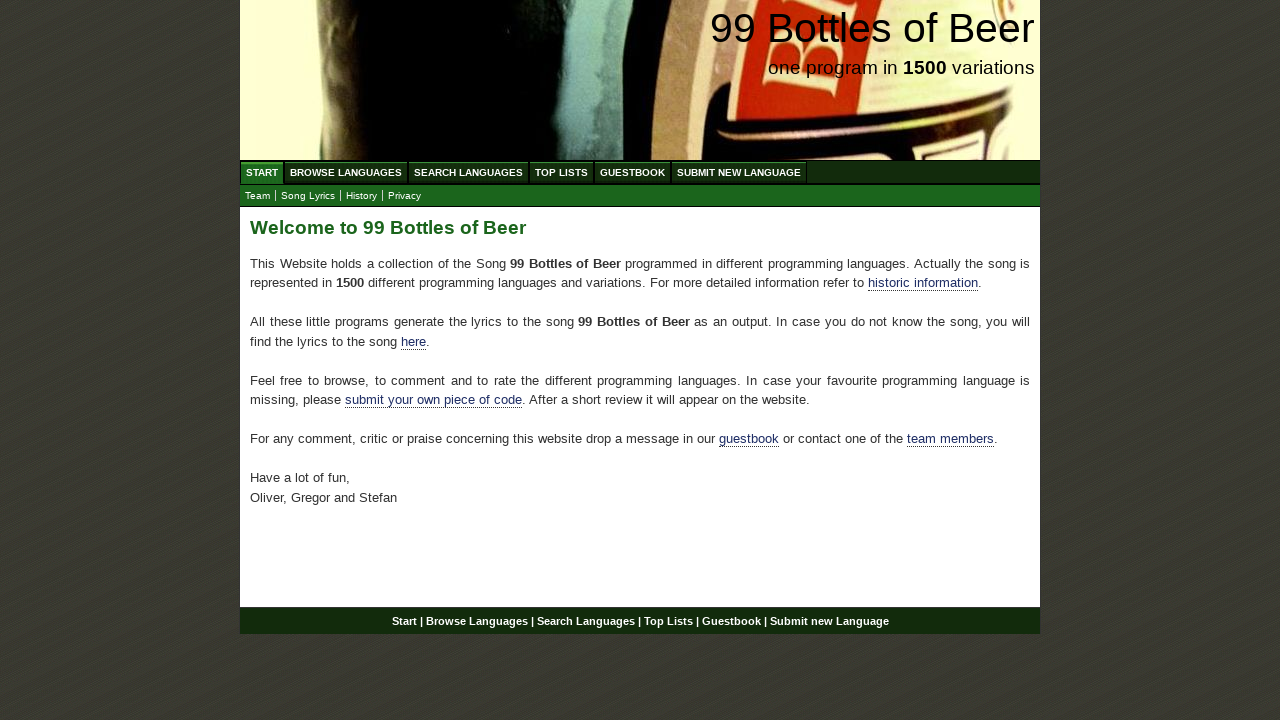

Clicked on Search menu item at (468, 172) on xpath=//ul[@id='menu']/li/a[@href='/search.html']
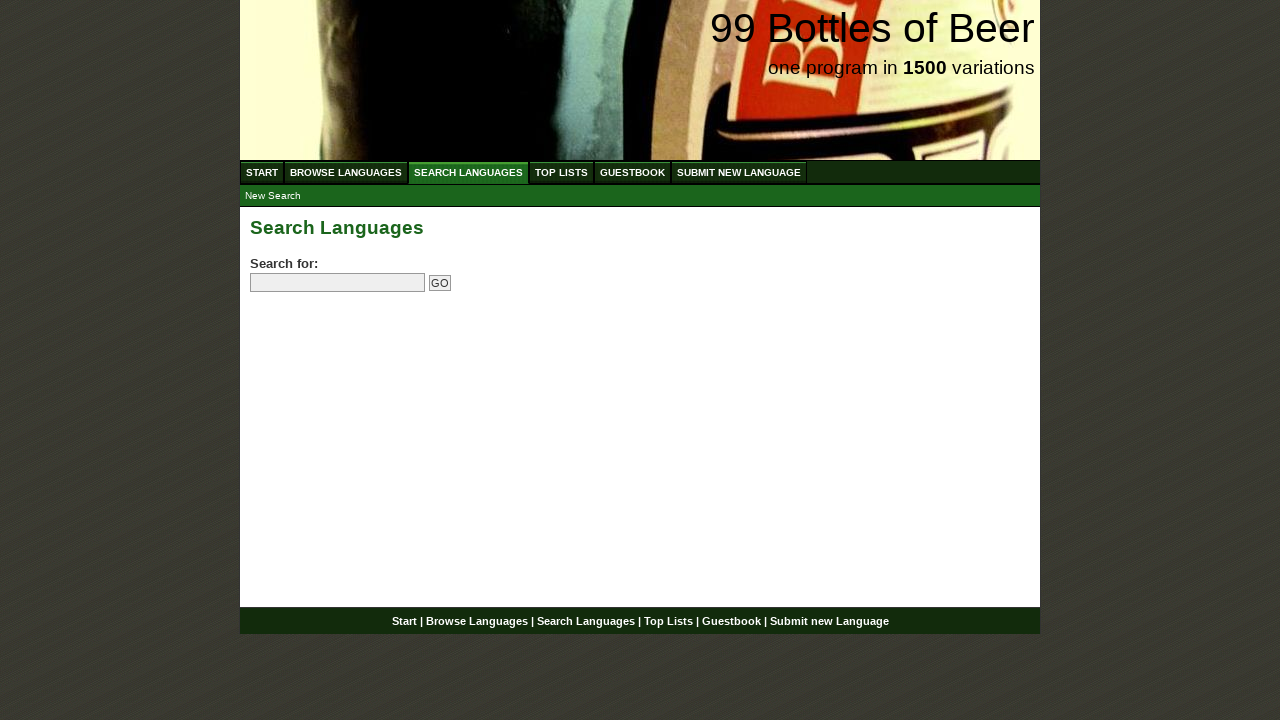

Filled search field with 'Java' on //input[@name='search']
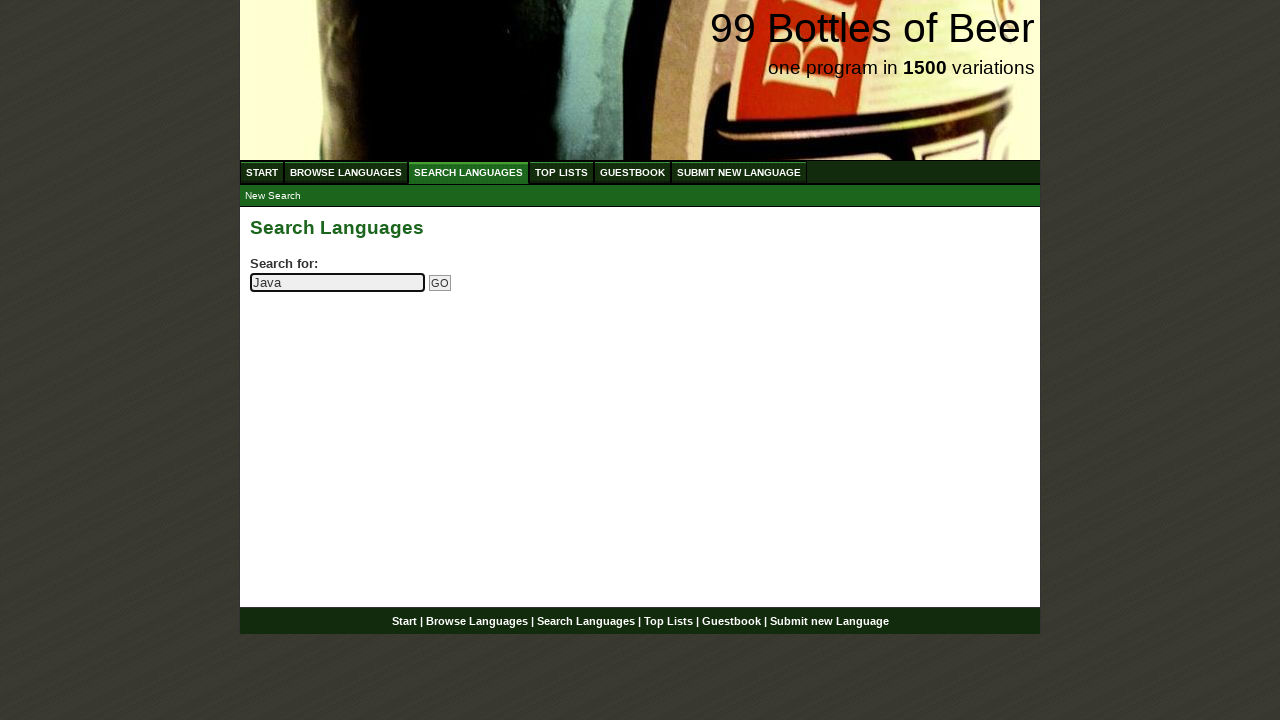

Clicked submit button to search for Java at (440, 283) on xpath=//input[@type='submit']
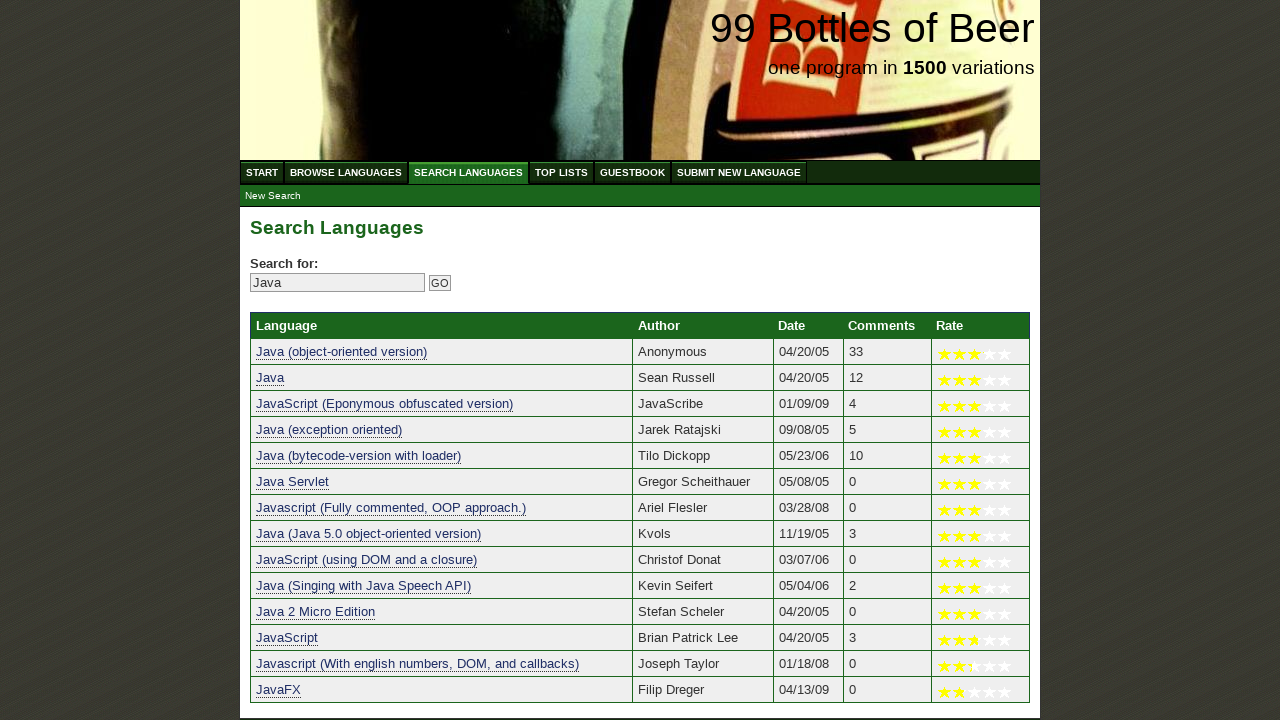

Search results table loaded successfully
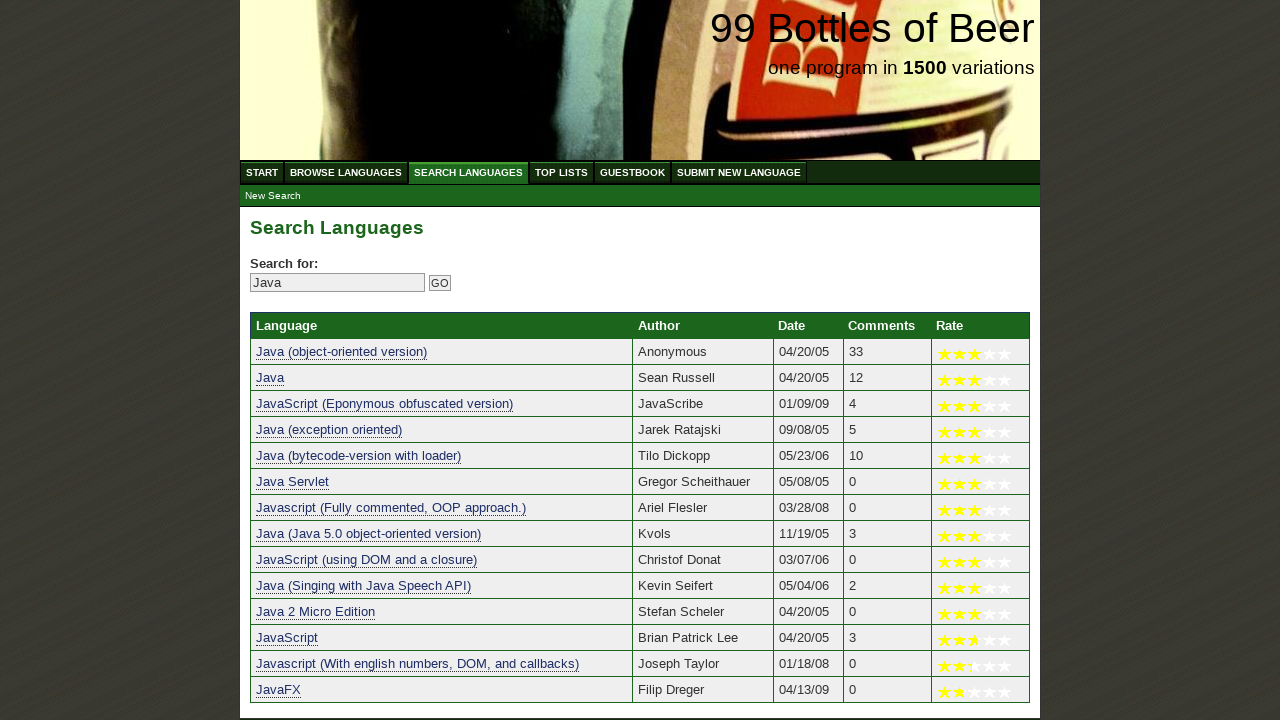

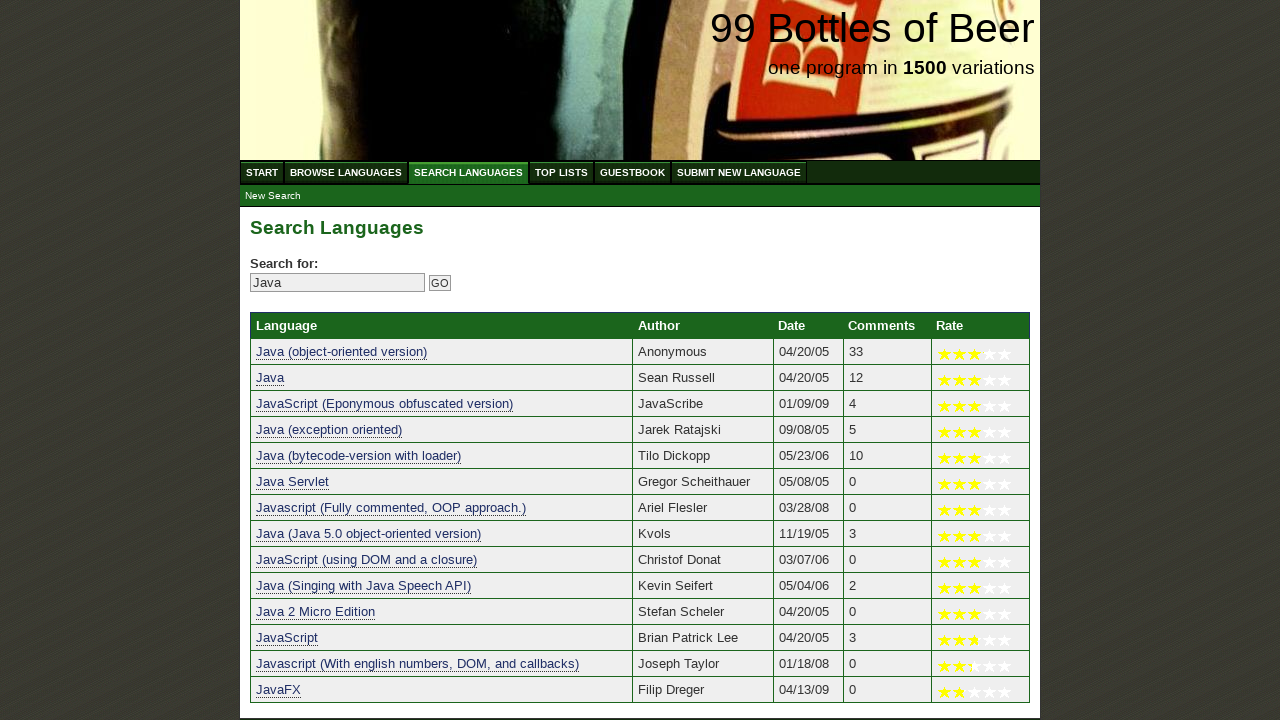